Tests that edits are saved when the input field loses focus (blur event)

Starting URL: https://demo.playwright.dev/todomvc

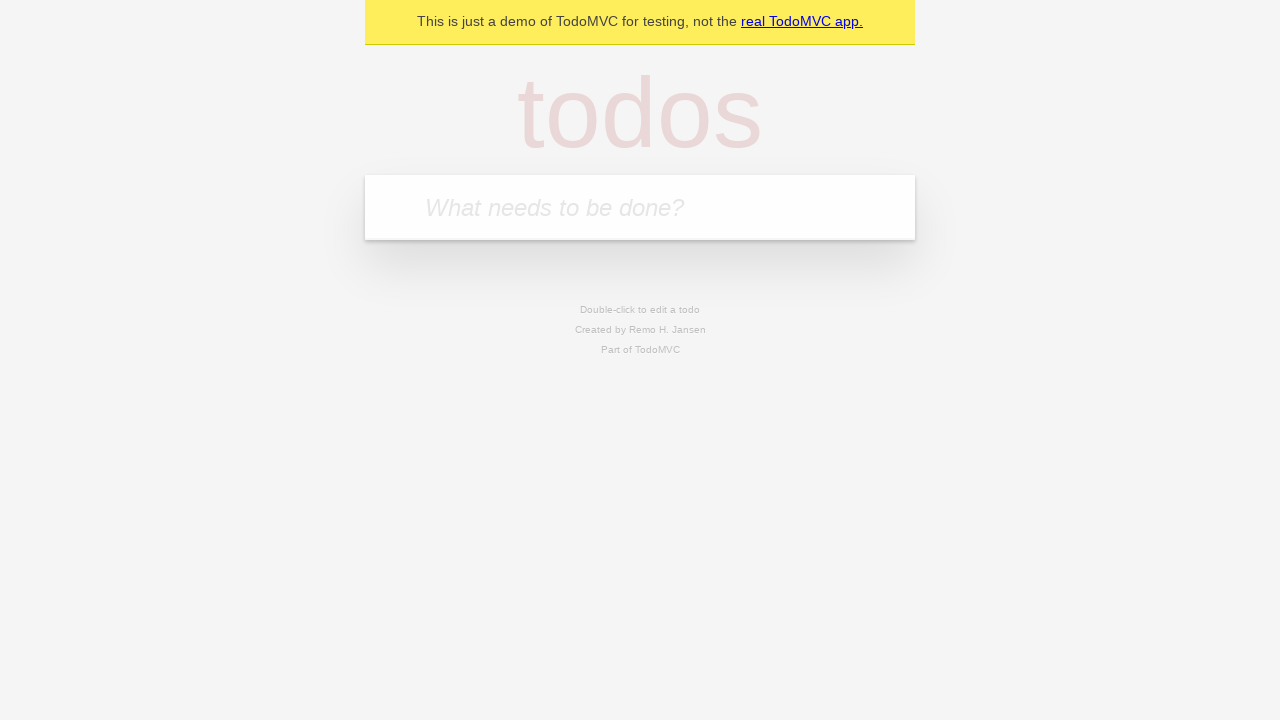

Located todo input field with placeholder 'What needs to be done?'
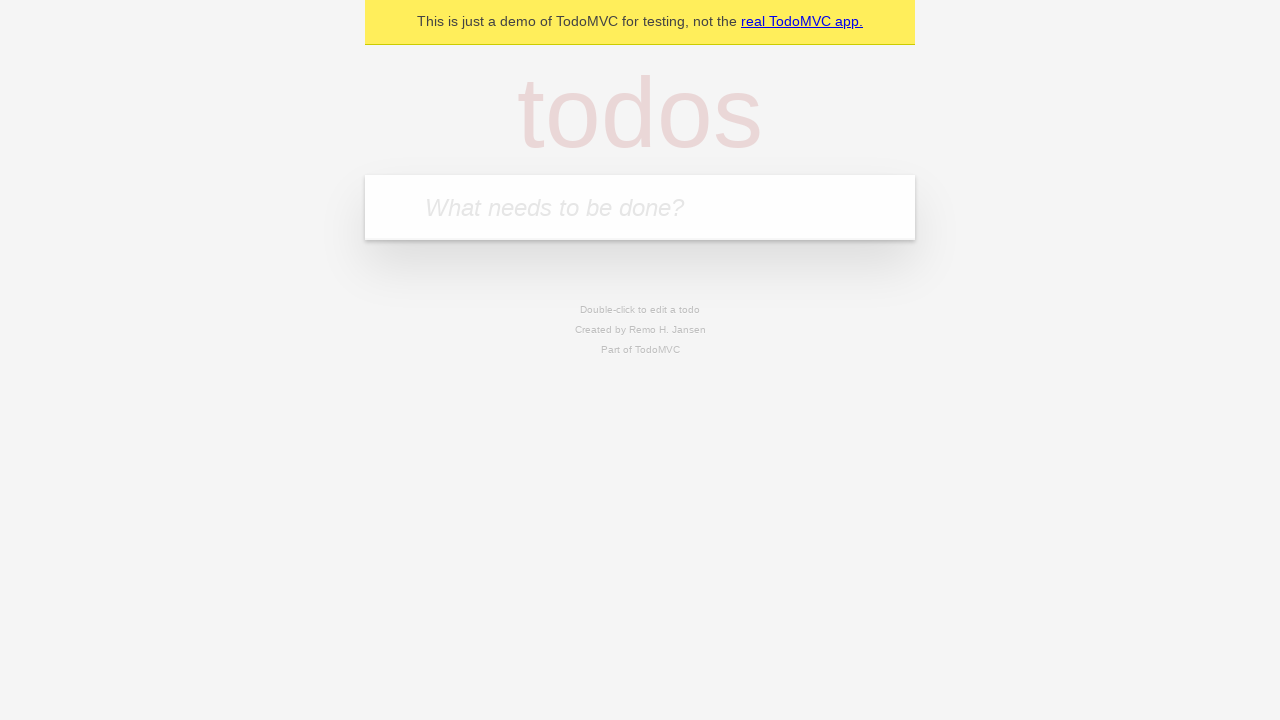

Filled first todo with 'buy some cheese' on internal:attr=[placeholder="What needs to be done?"i]
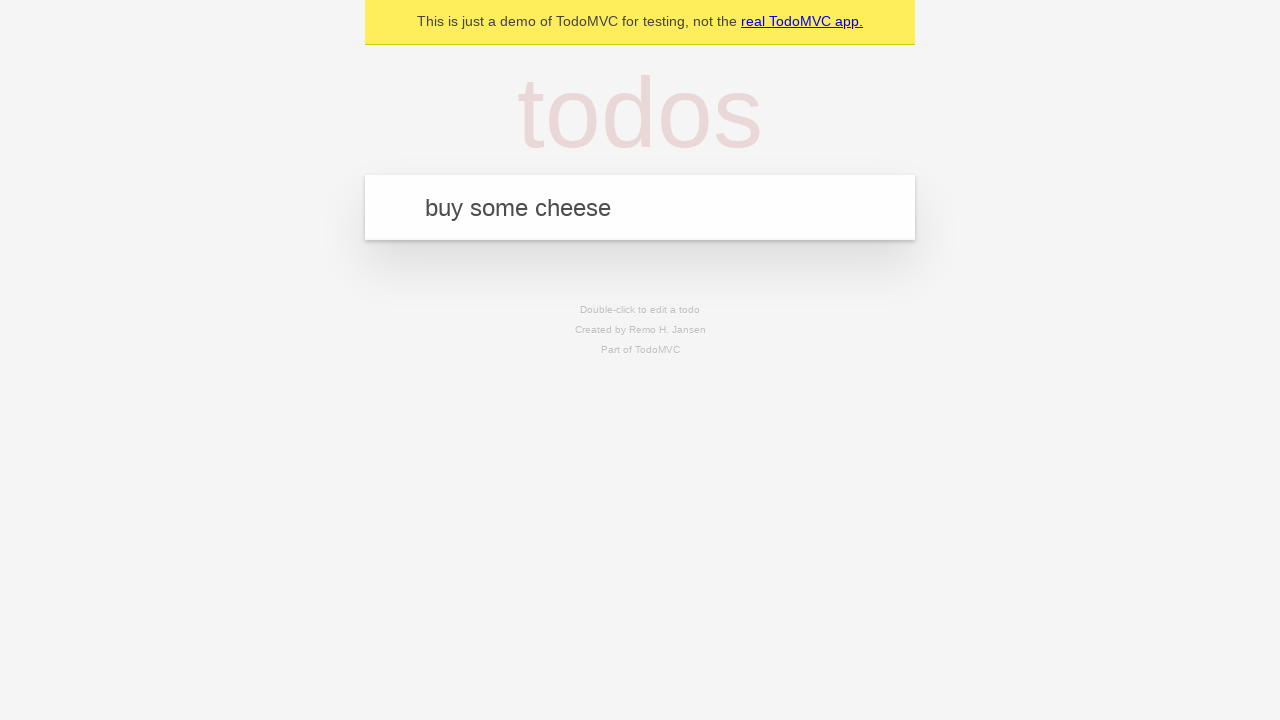

Pressed Enter to create first todo on internal:attr=[placeholder="What needs to be done?"i]
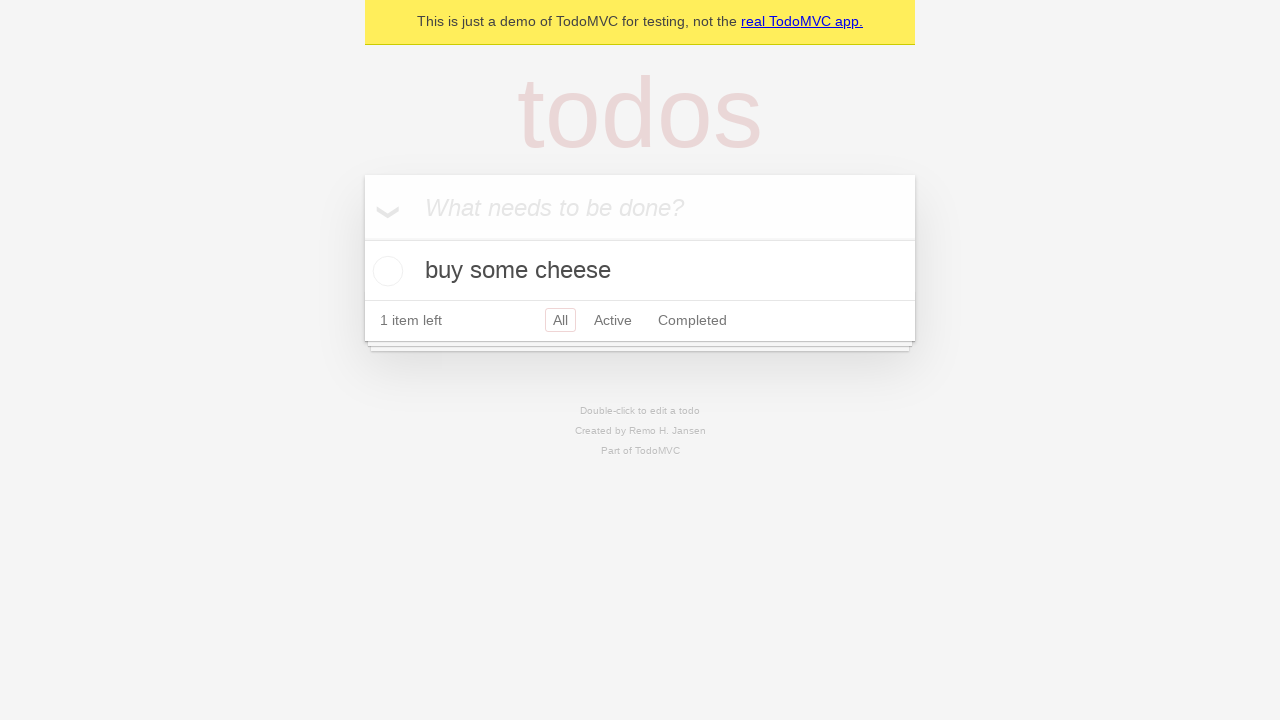

Filled second todo with 'feed the cat' on internal:attr=[placeholder="What needs to be done?"i]
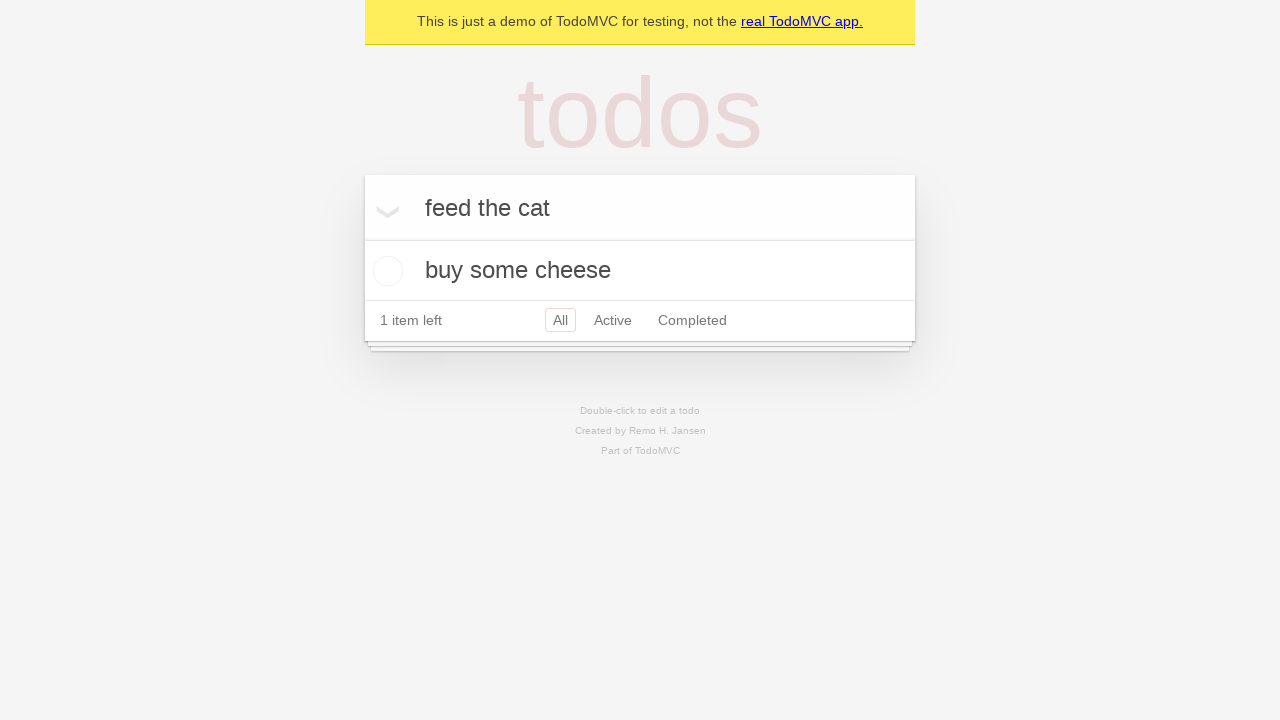

Pressed Enter to create second todo on internal:attr=[placeholder="What needs to be done?"i]
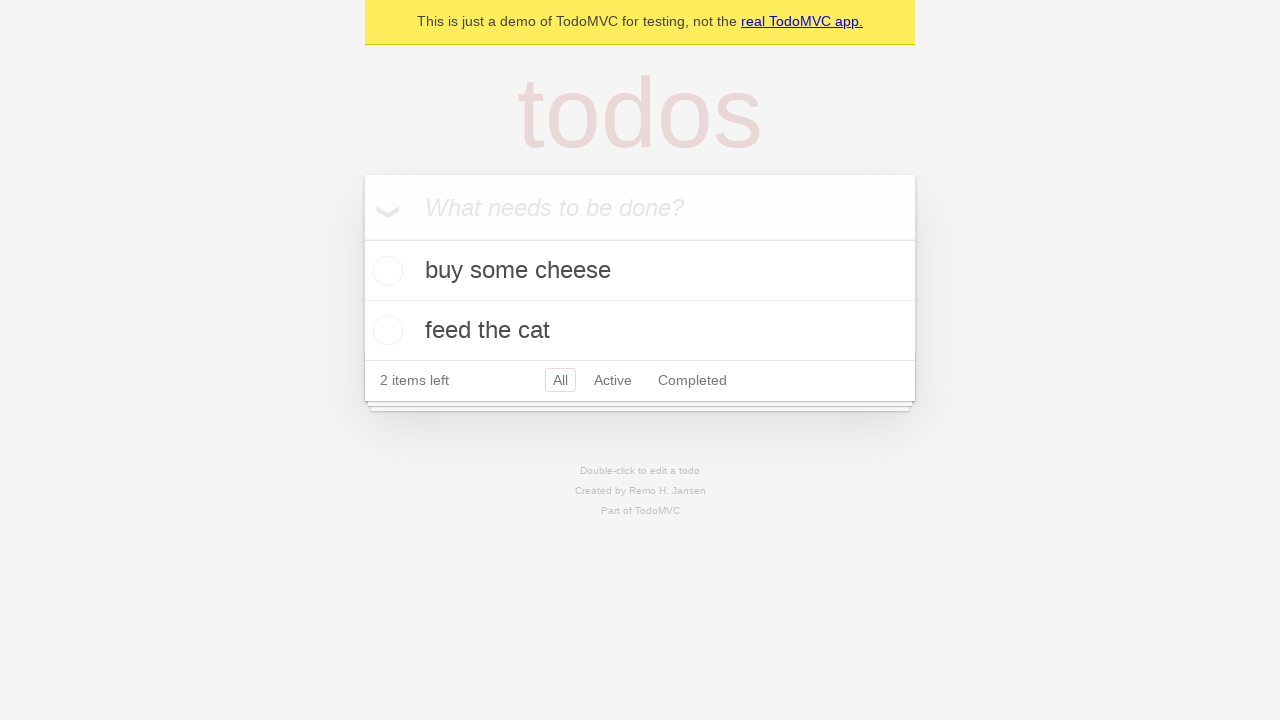

Filled third todo with 'book a doctors appointment' on internal:attr=[placeholder="What needs to be done?"i]
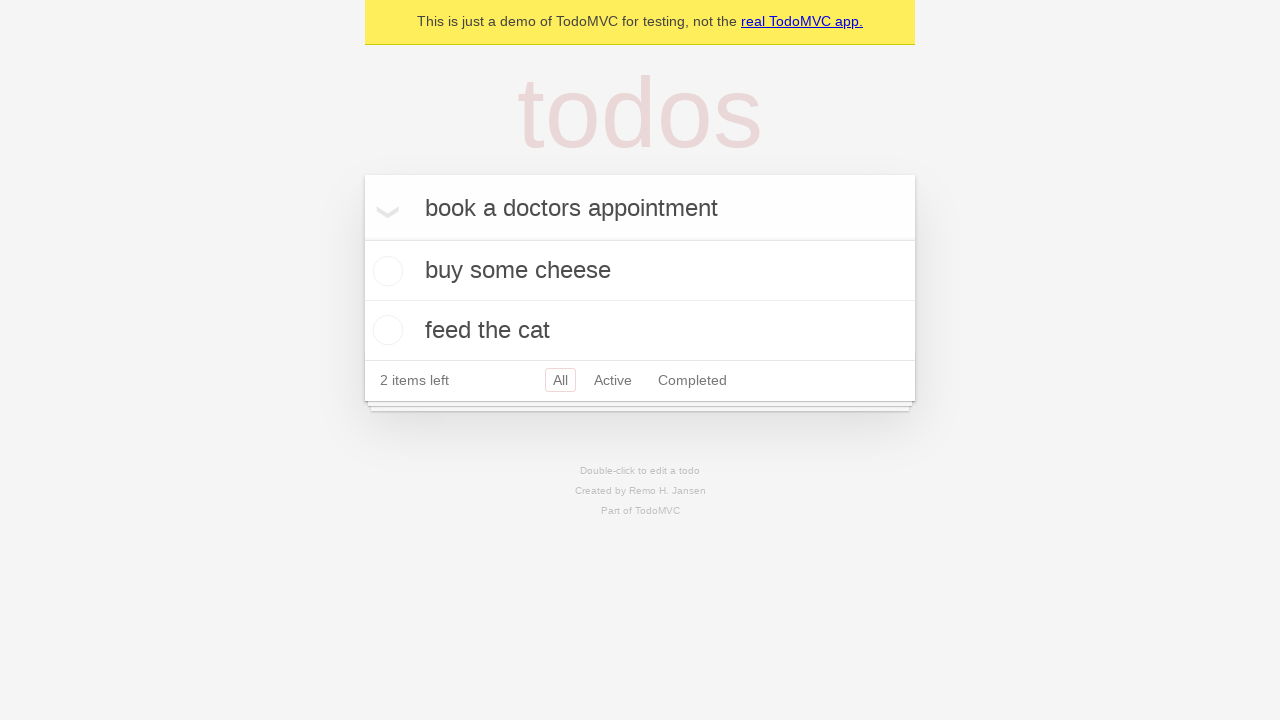

Pressed Enter to create third todo on internal:attr=[placeholder="What needs to be done?"i]
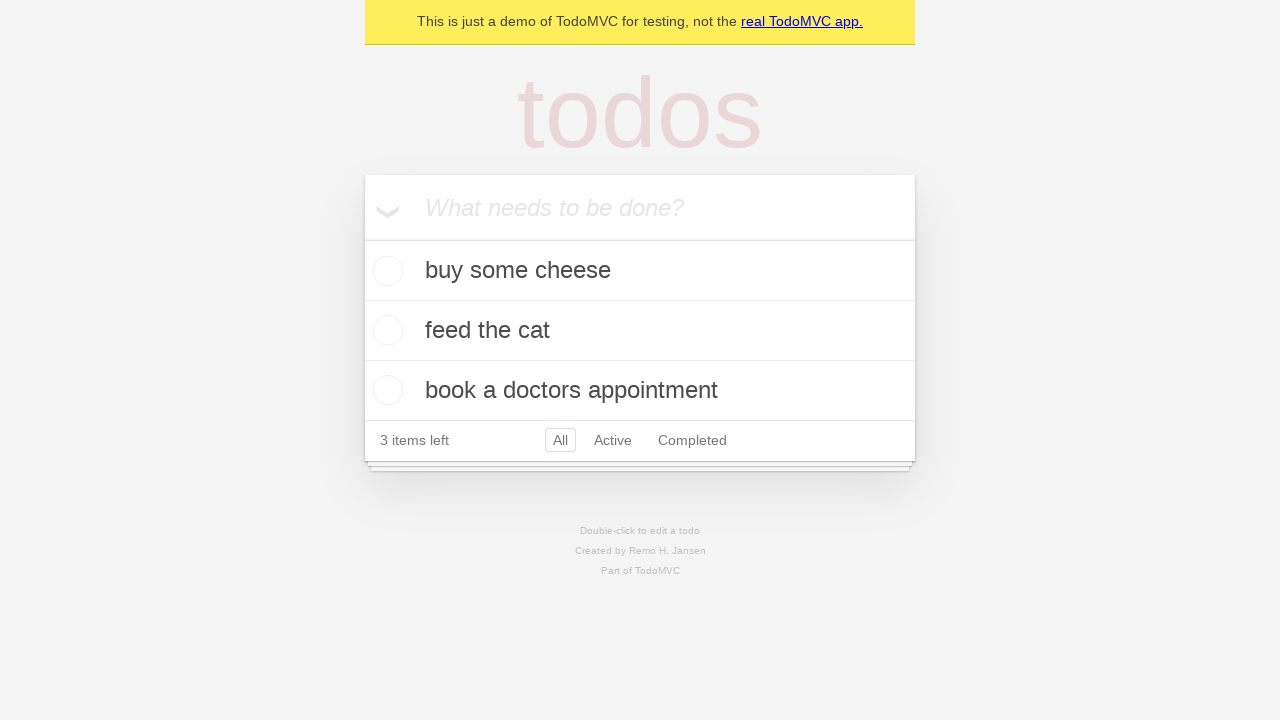

Waited for all 3 todo items to appear in the list
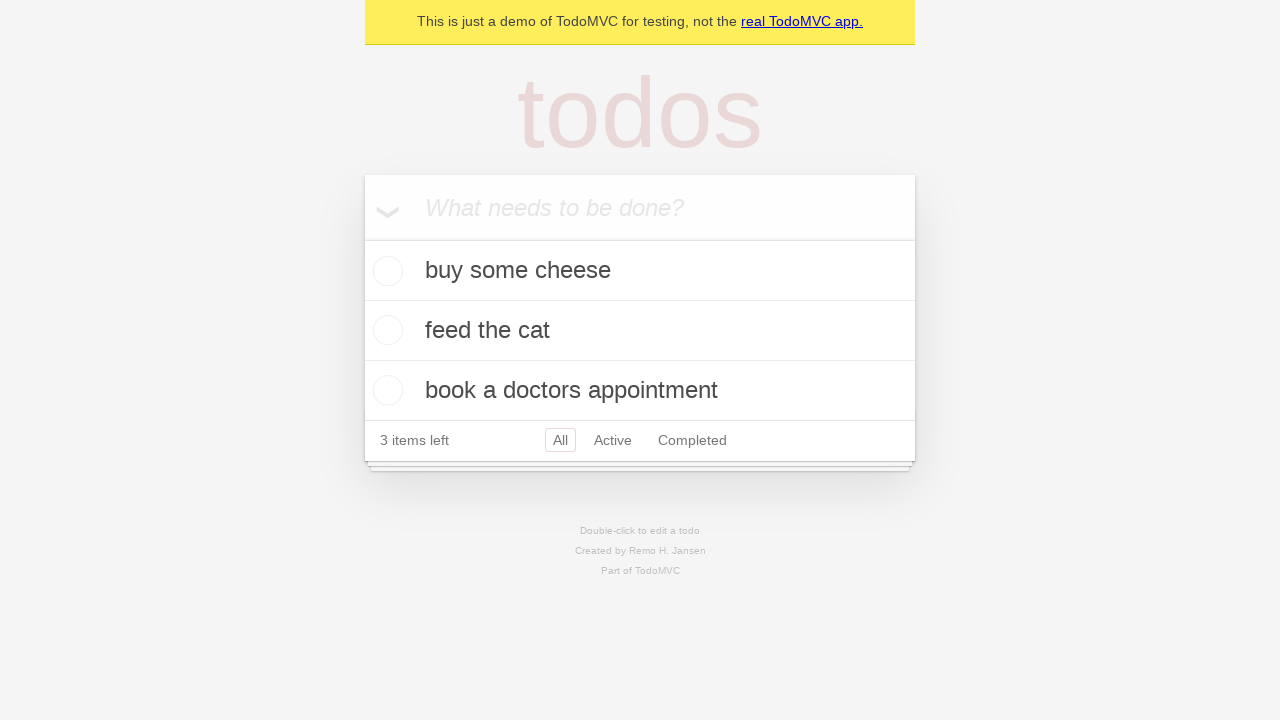

Located all todo items
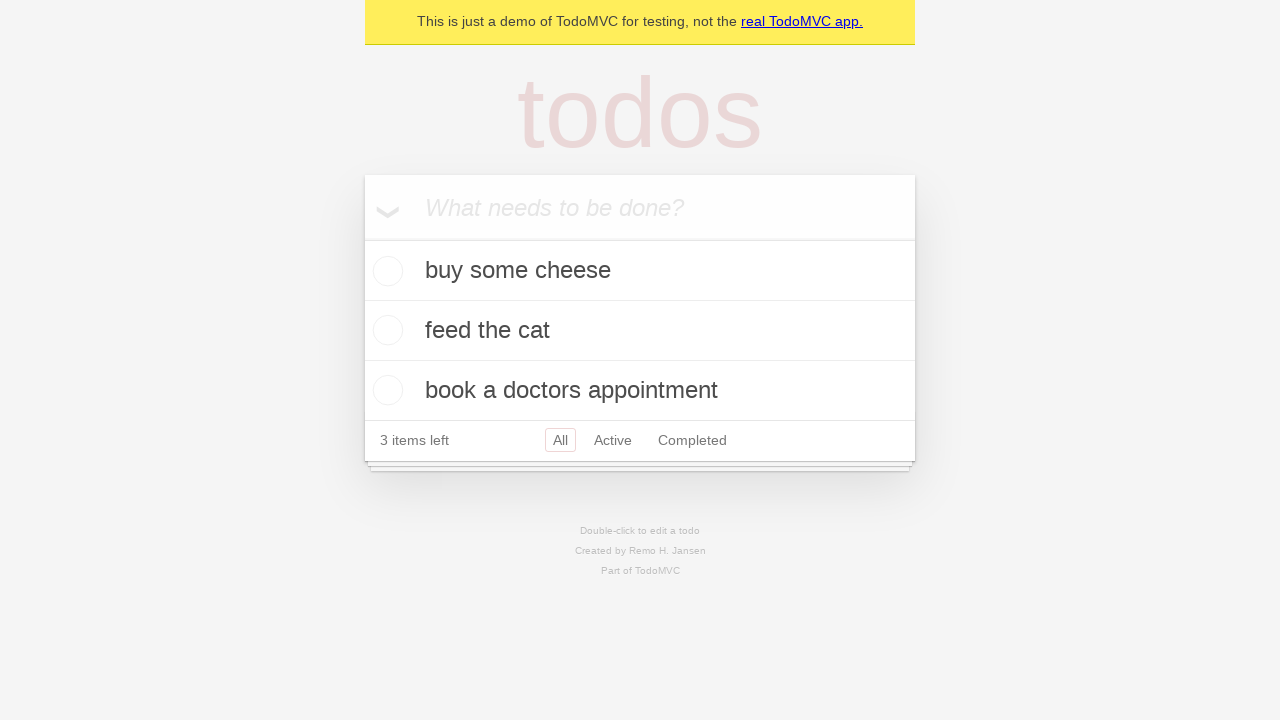

Double-clicked second todo item to enter edit mode at (640, 331) on internal:testid=[data-testid="todo-item"s] >> nth=1
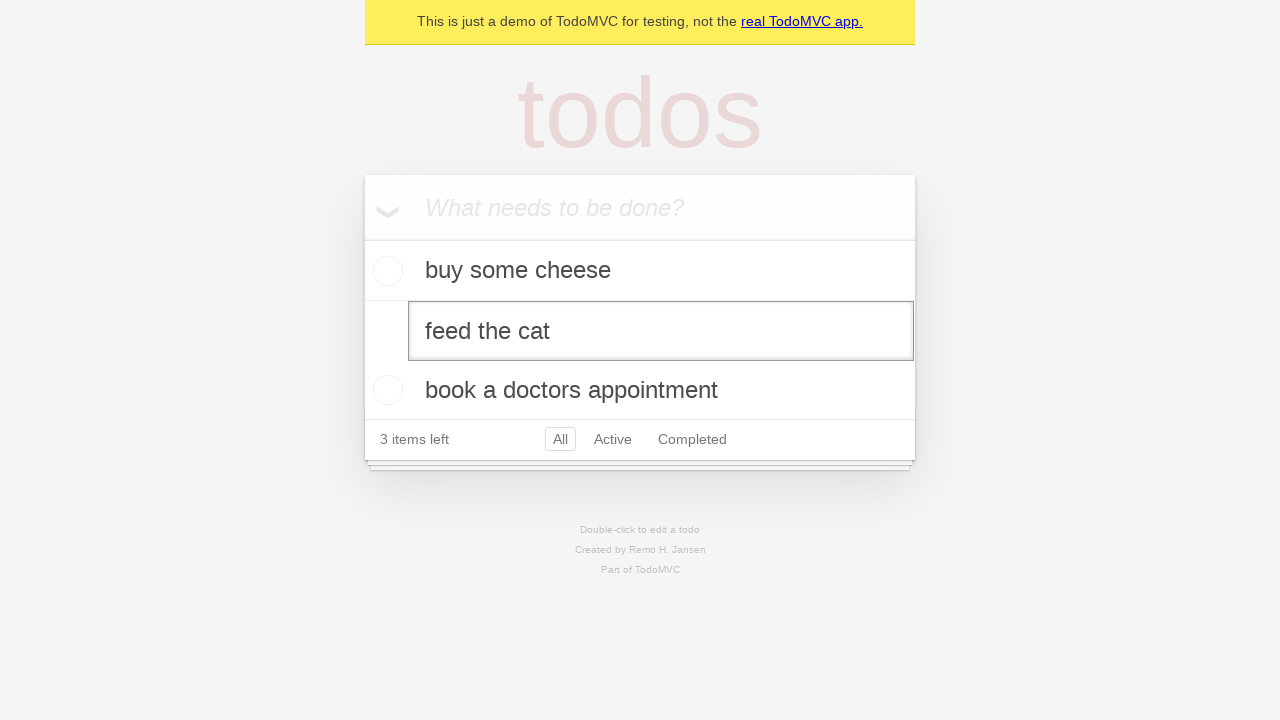

Changed second todo text to 'buy some sausages' on internal:testid=[data-testid="todo-item"s] >> nth=1 >> internal:role=textbox[nam
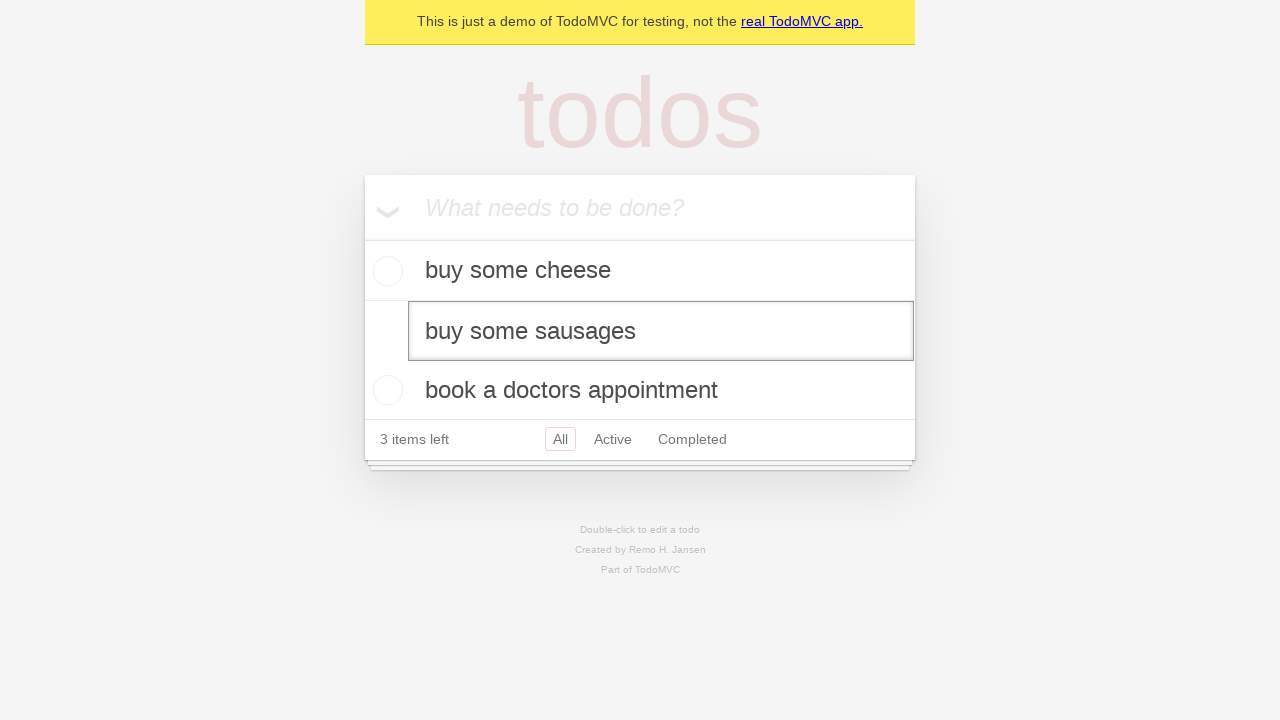

Triggered blur event on edit field to save changes
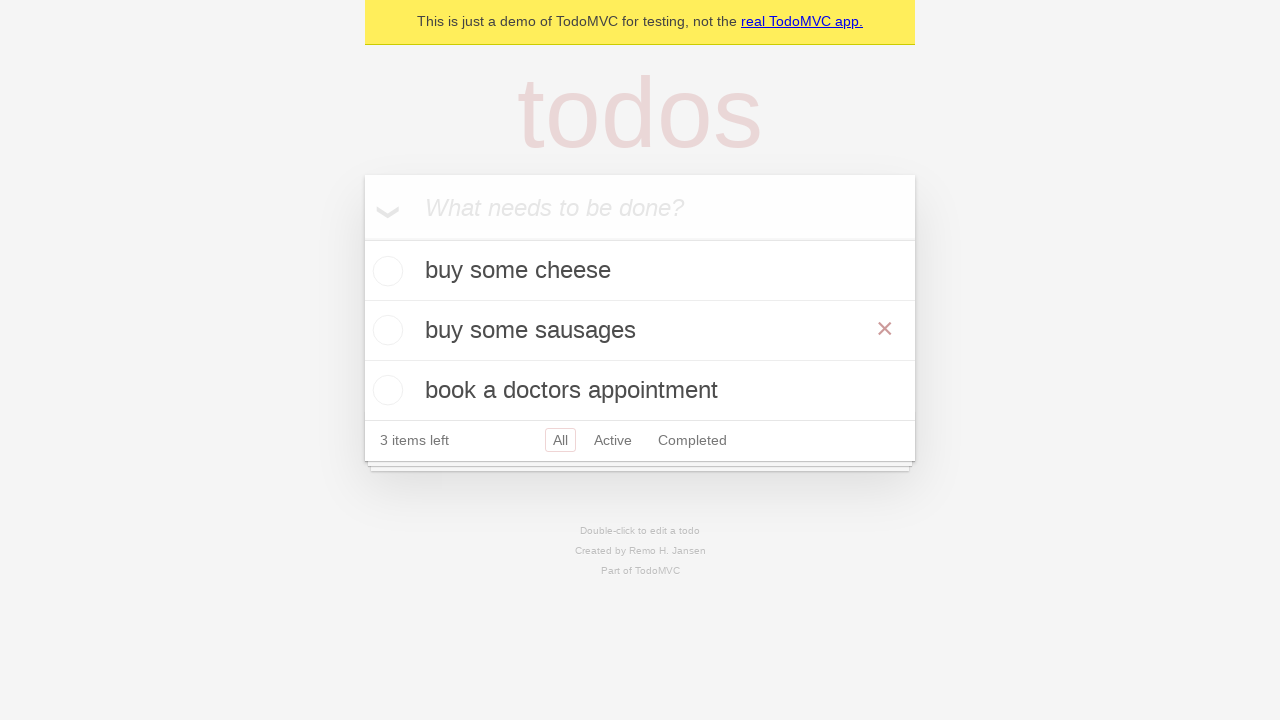

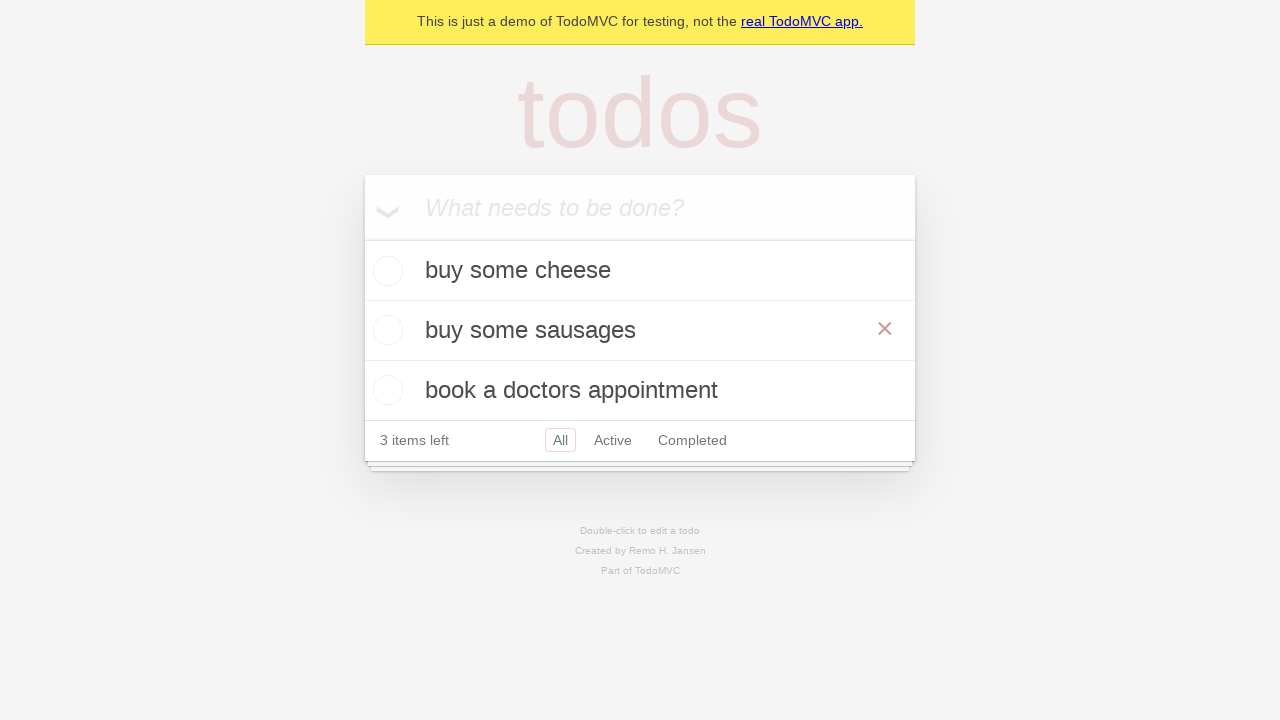